Tests scrolling functionality by navigating to a page and scrolling to a specific element containing the text "Script Description"

Starting URL: https://www.guru99.com/scroll-up-down-selenium-webdriver.html

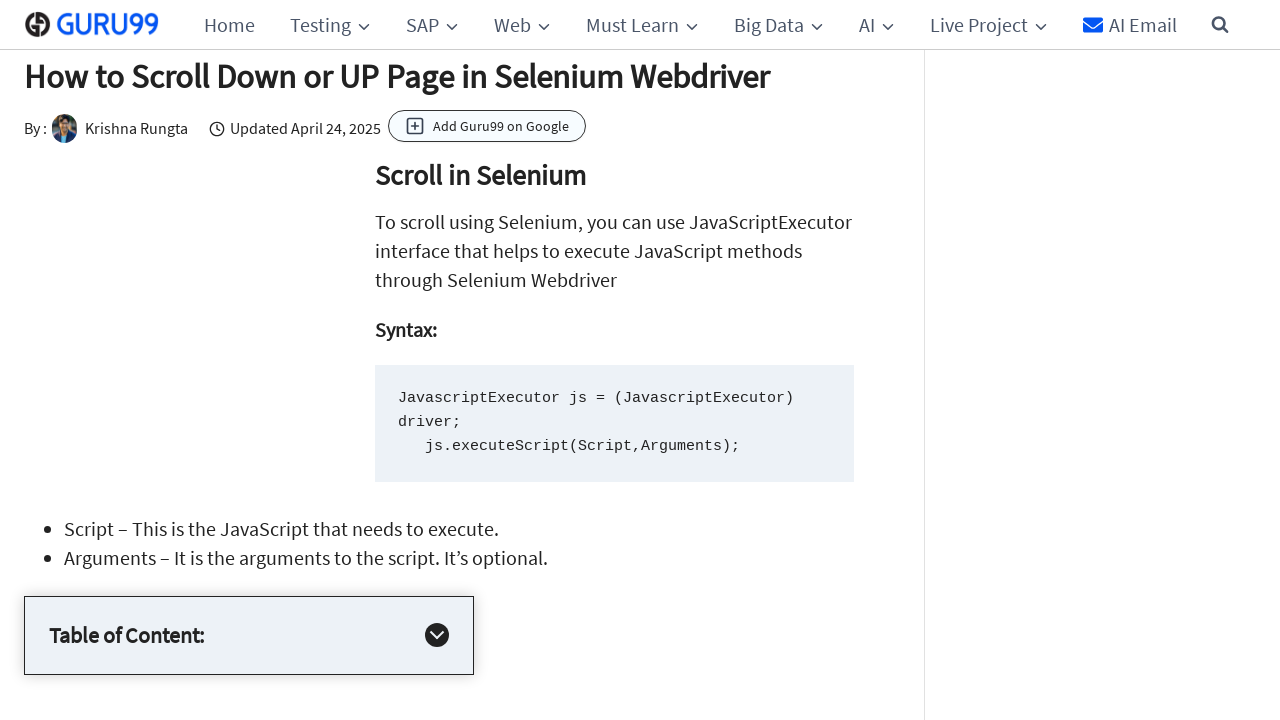

Scrolled to element containing 'Script Description' text
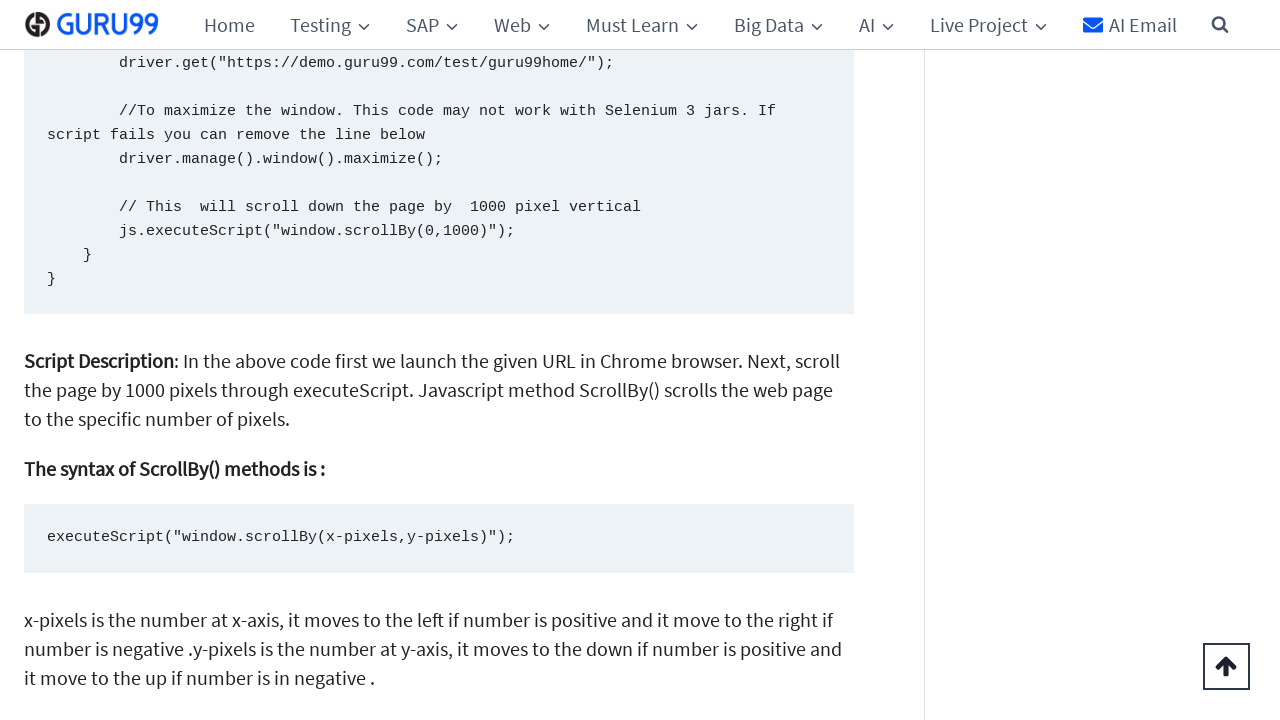

Element 'Script Description' is now visible after scrolling
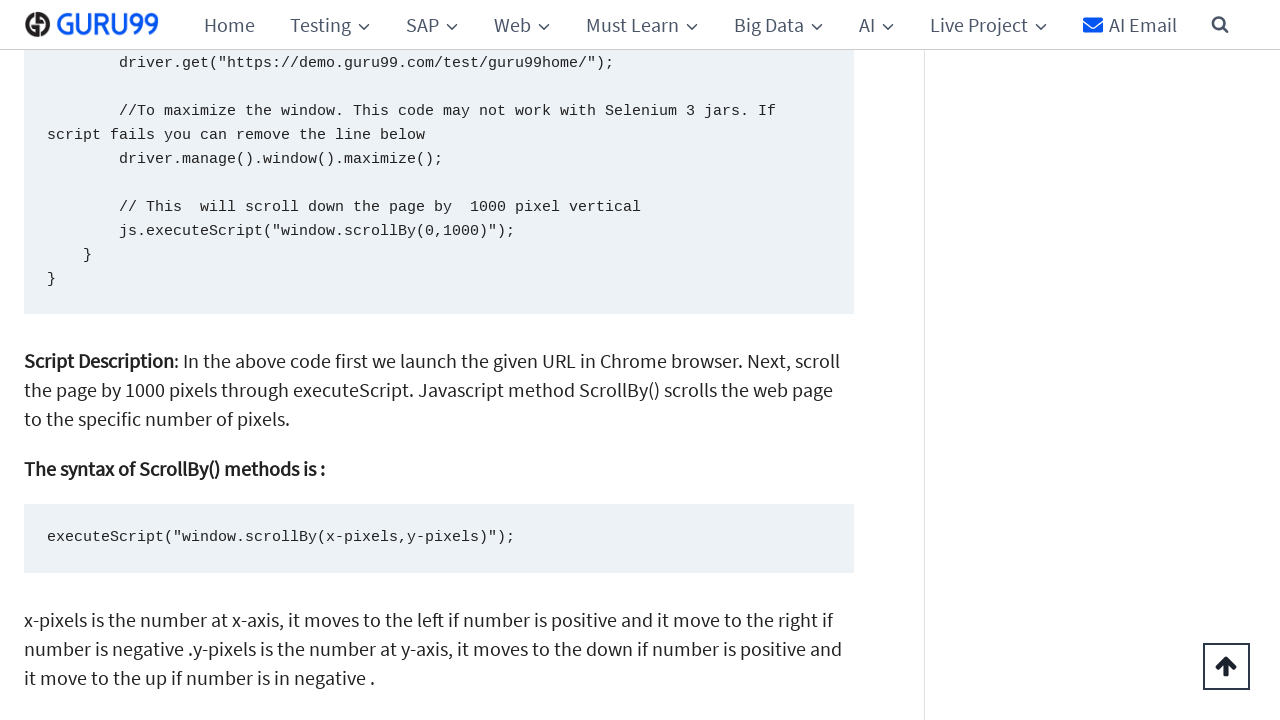

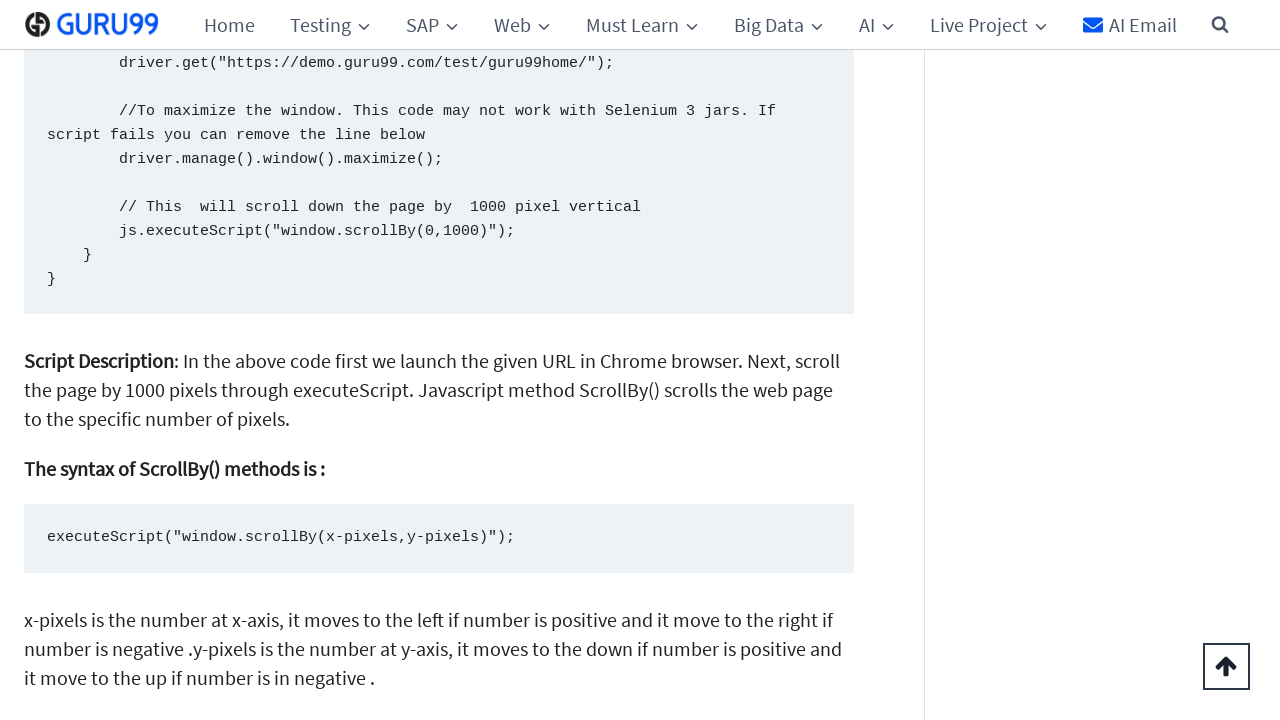